Tests navigation on Quotes to Scrape website by verifying the page loads with tags and quotes, then clicking through multiple pages using the "Next" button to paginate.

Starting URL: http://quotes.toscrape.com/

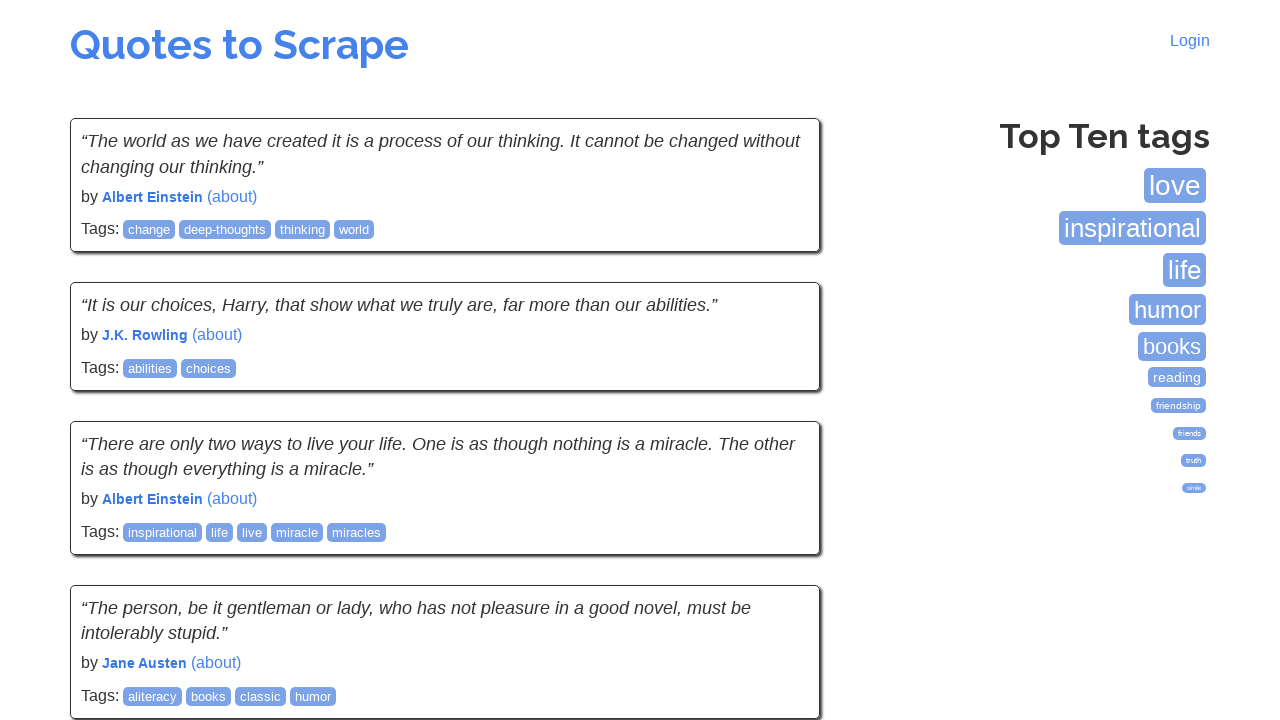

Tags box loaded on page
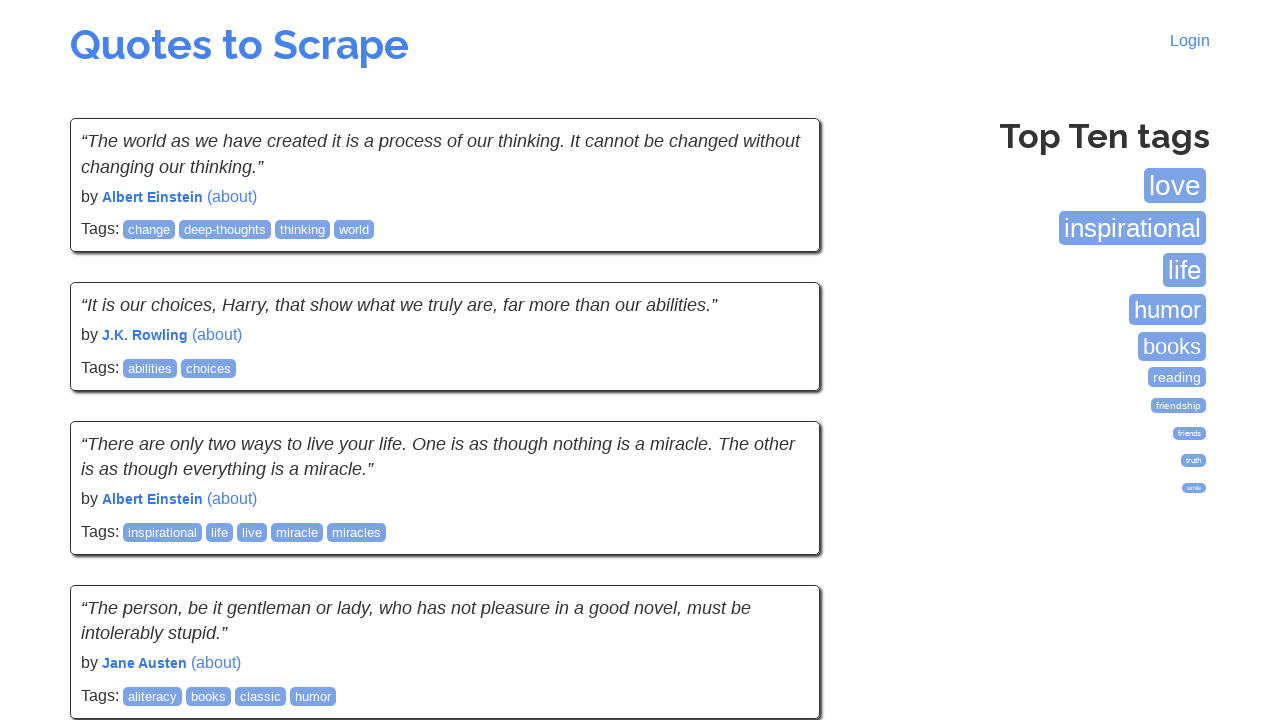

Quotes loaded on page
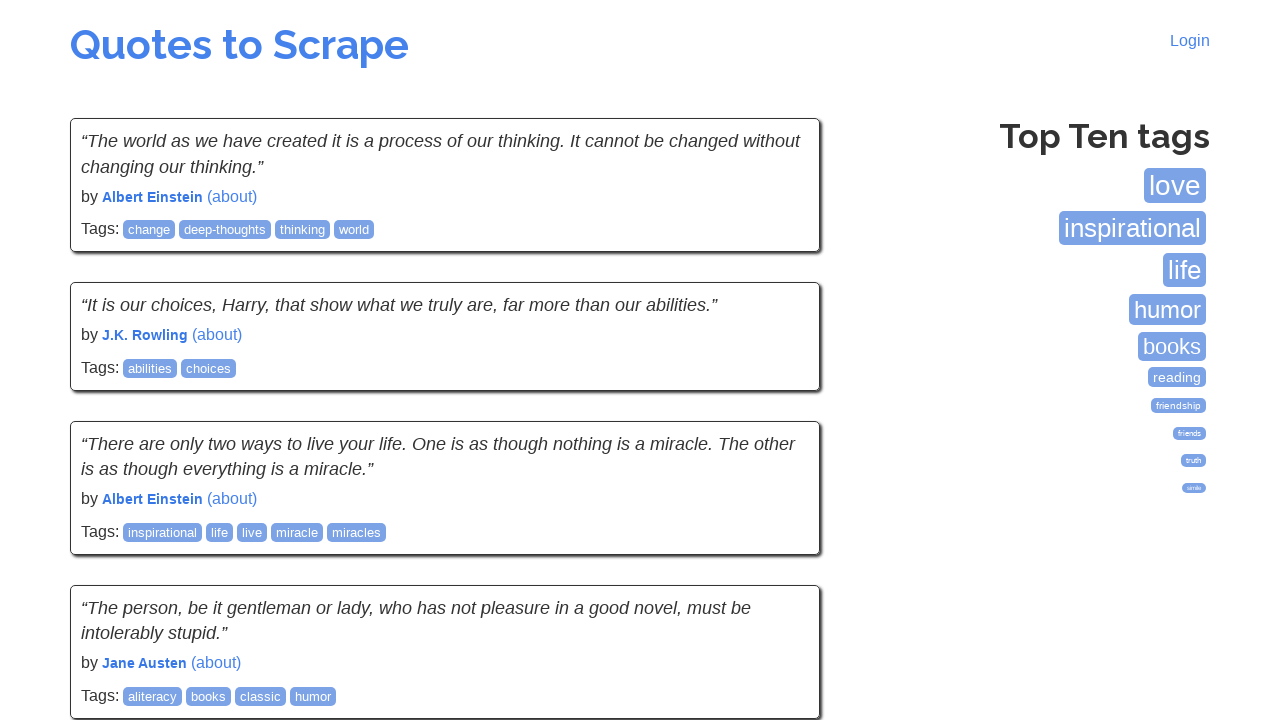

Quotes visible on current page
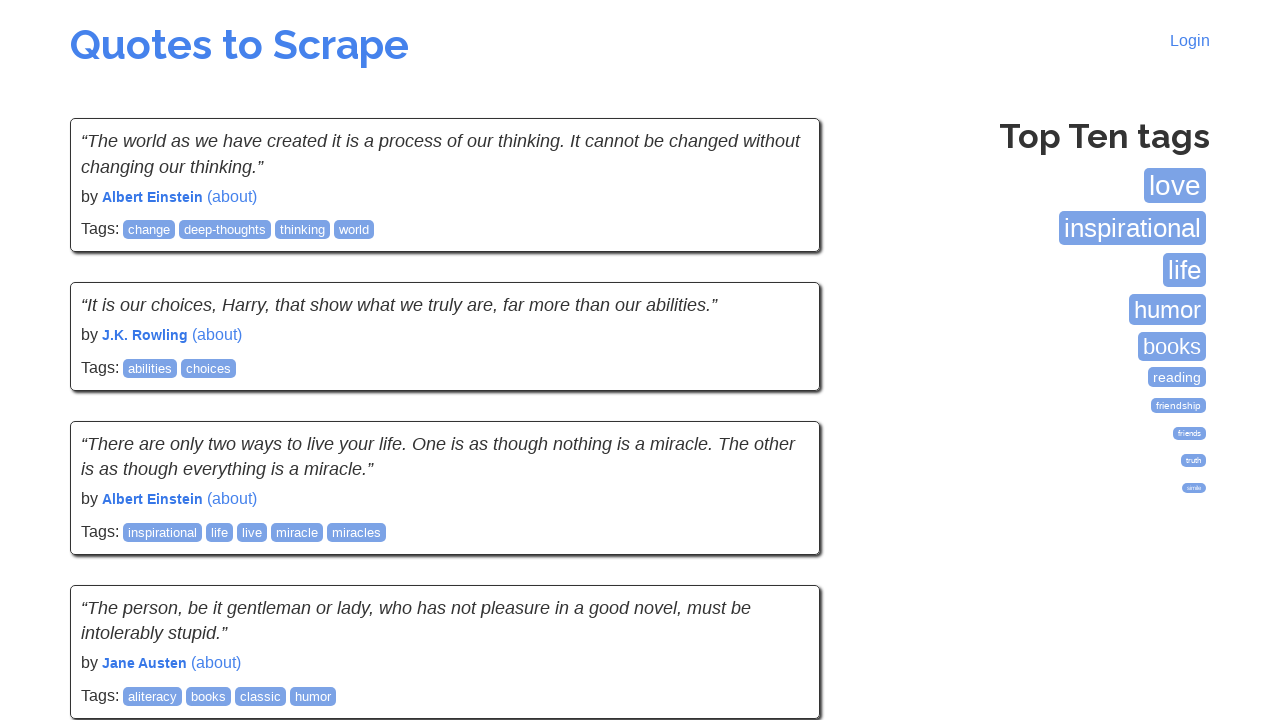

Clicked Next button to navigate to next page at (778, 542) on li.next a
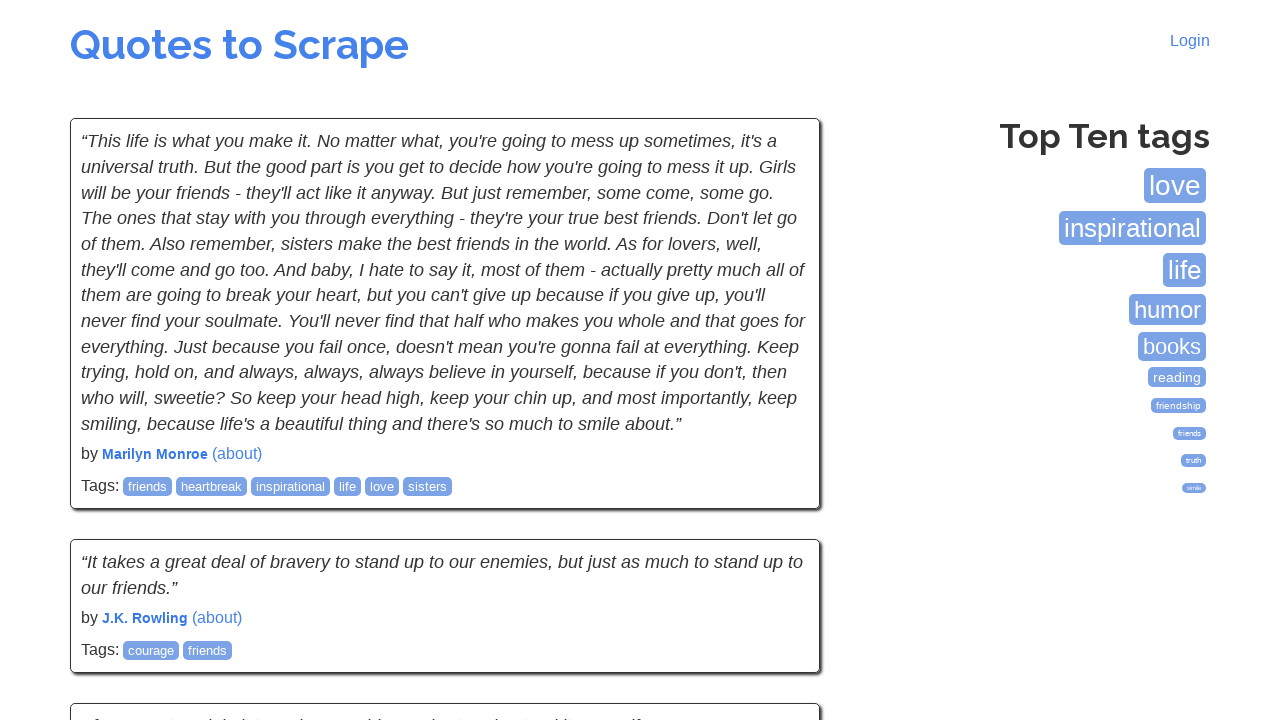

Quotes visible on current page
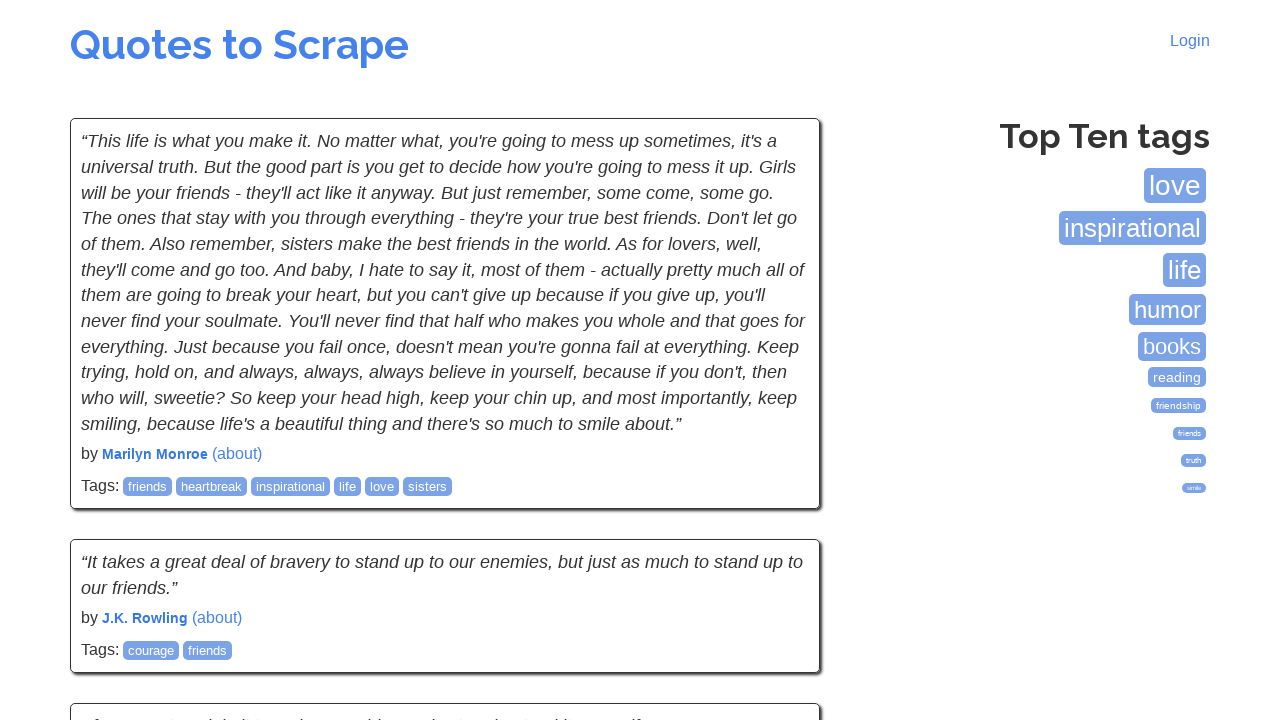

Clicked Next button to navigate to next page at (778, 542) on li.next a
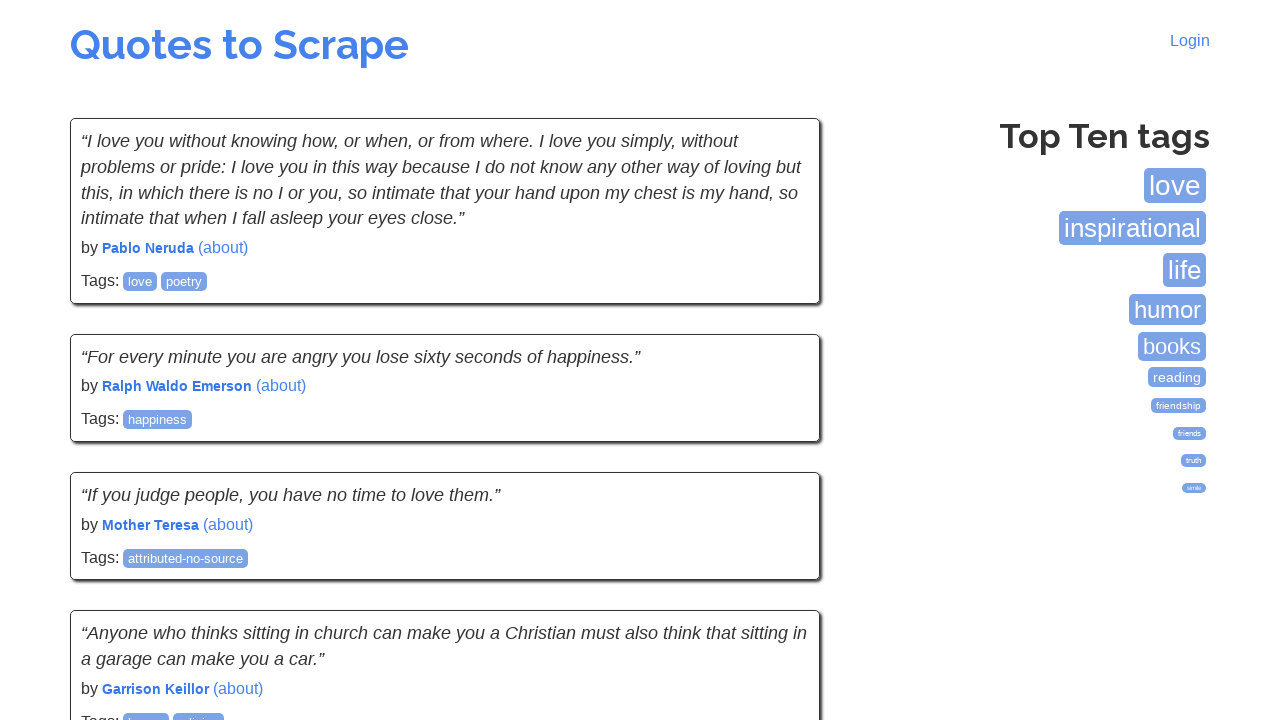

Quotes visible on current page
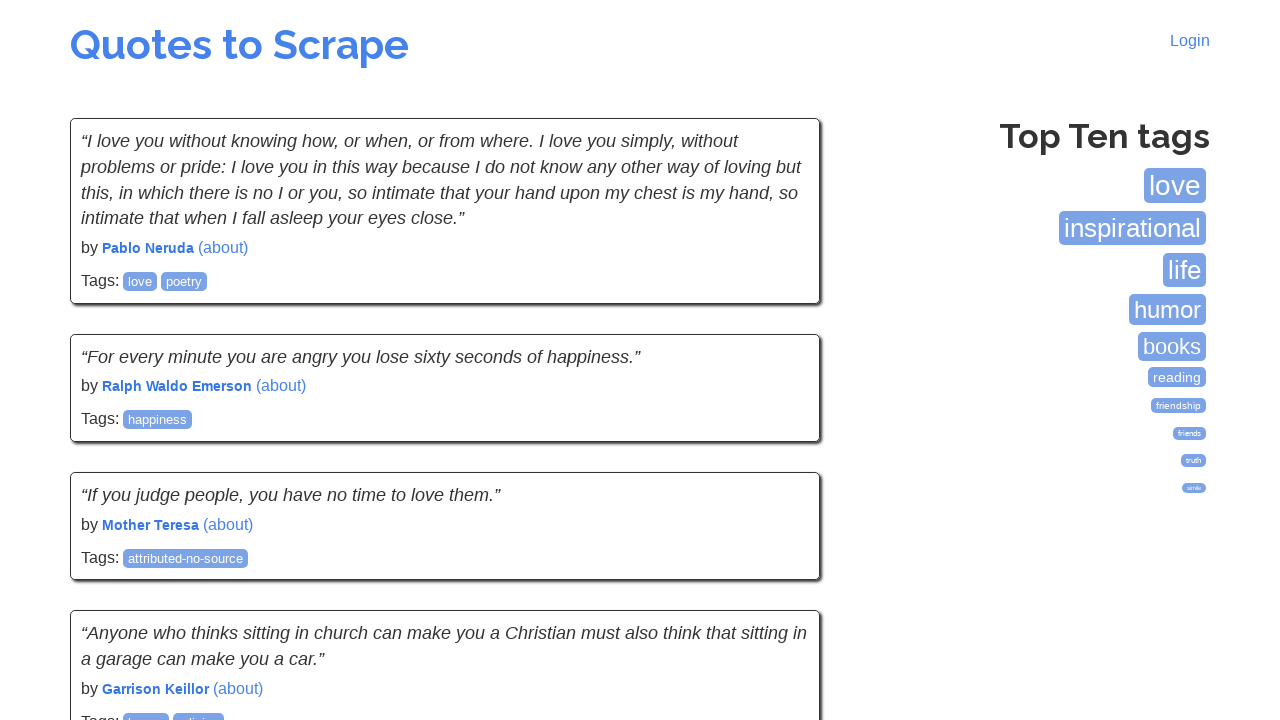

Clicked Next button to navigate to next page at (778, 542) on li.next a
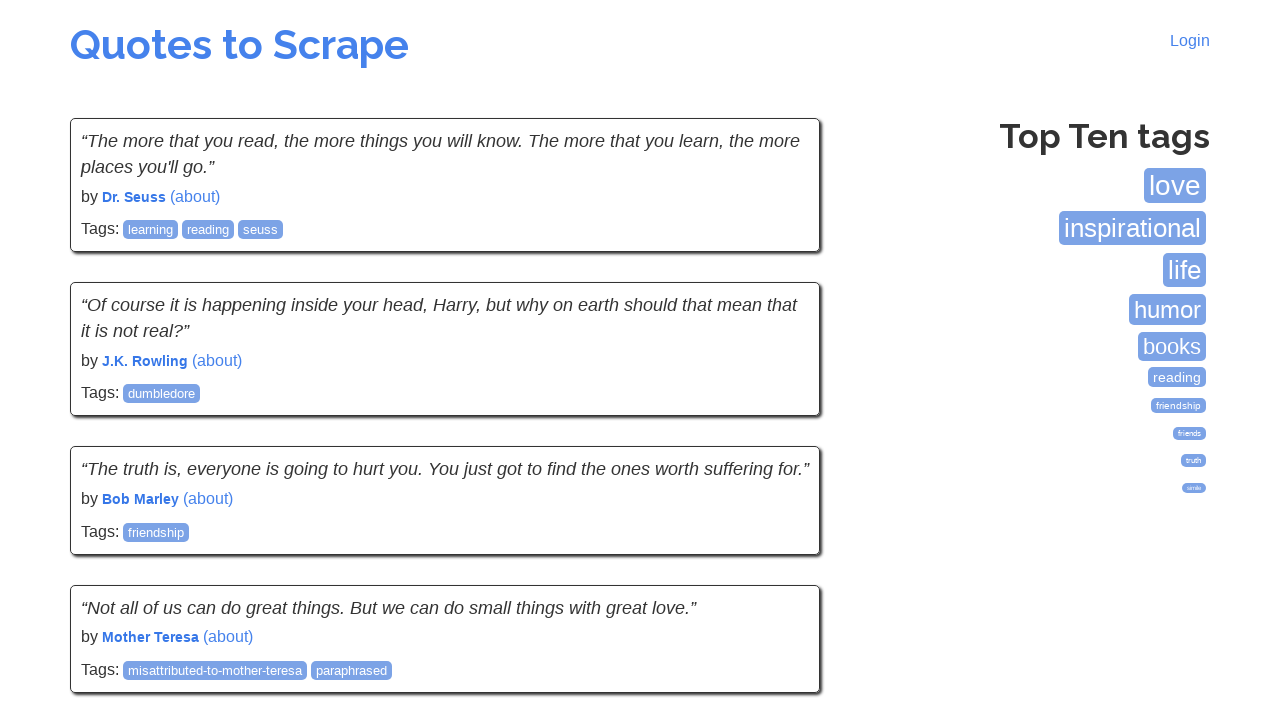

Quotes visible on current page
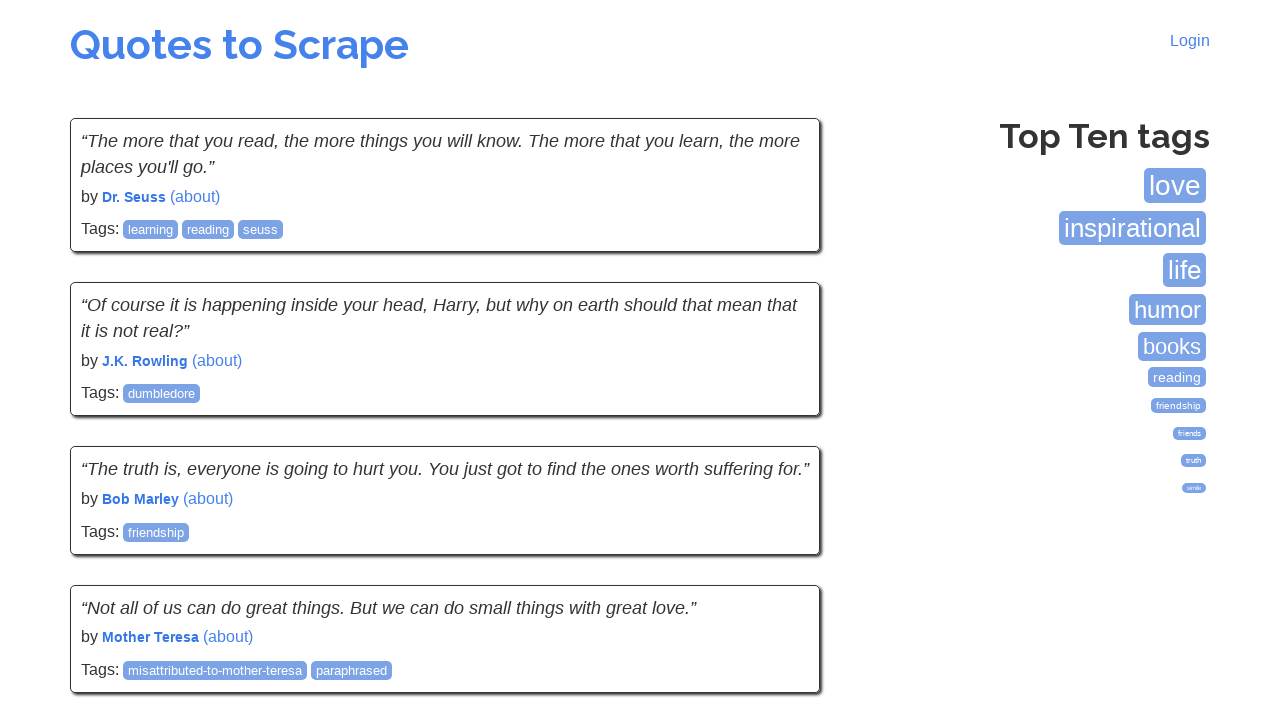

Clicked Next button to navigate to next page at (778, 542) on li.next a
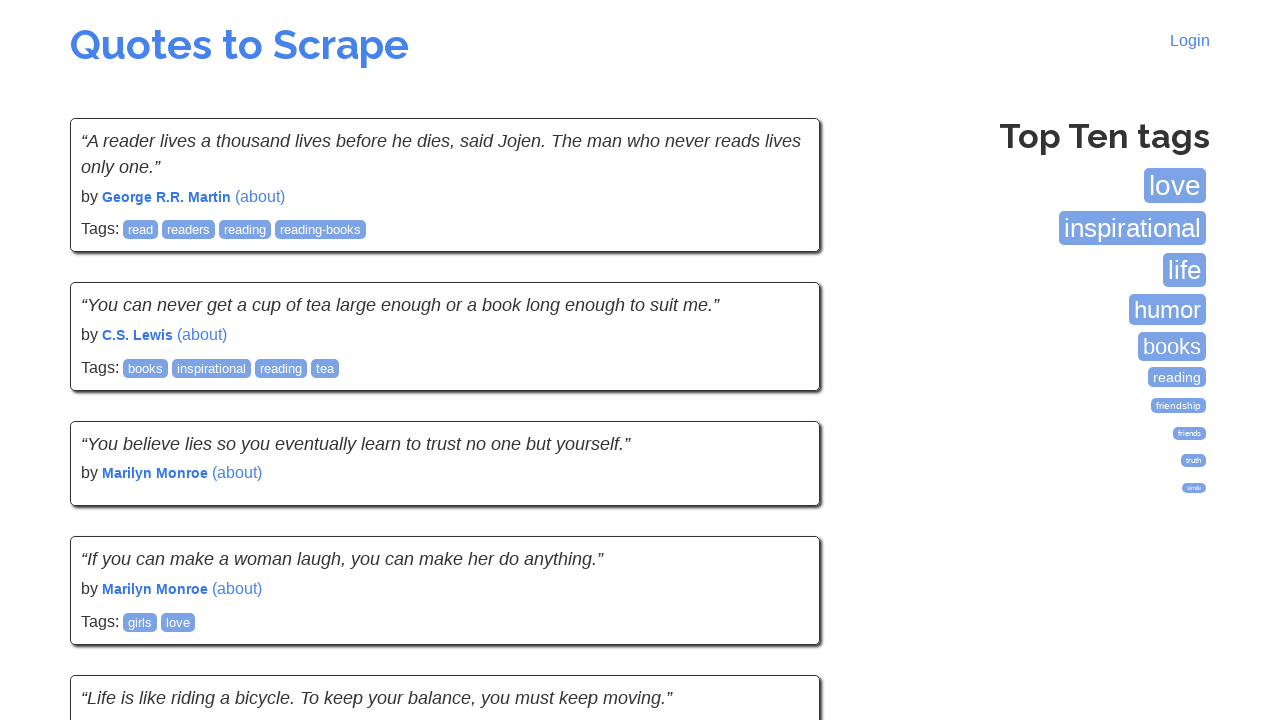

Quotes visible on current page
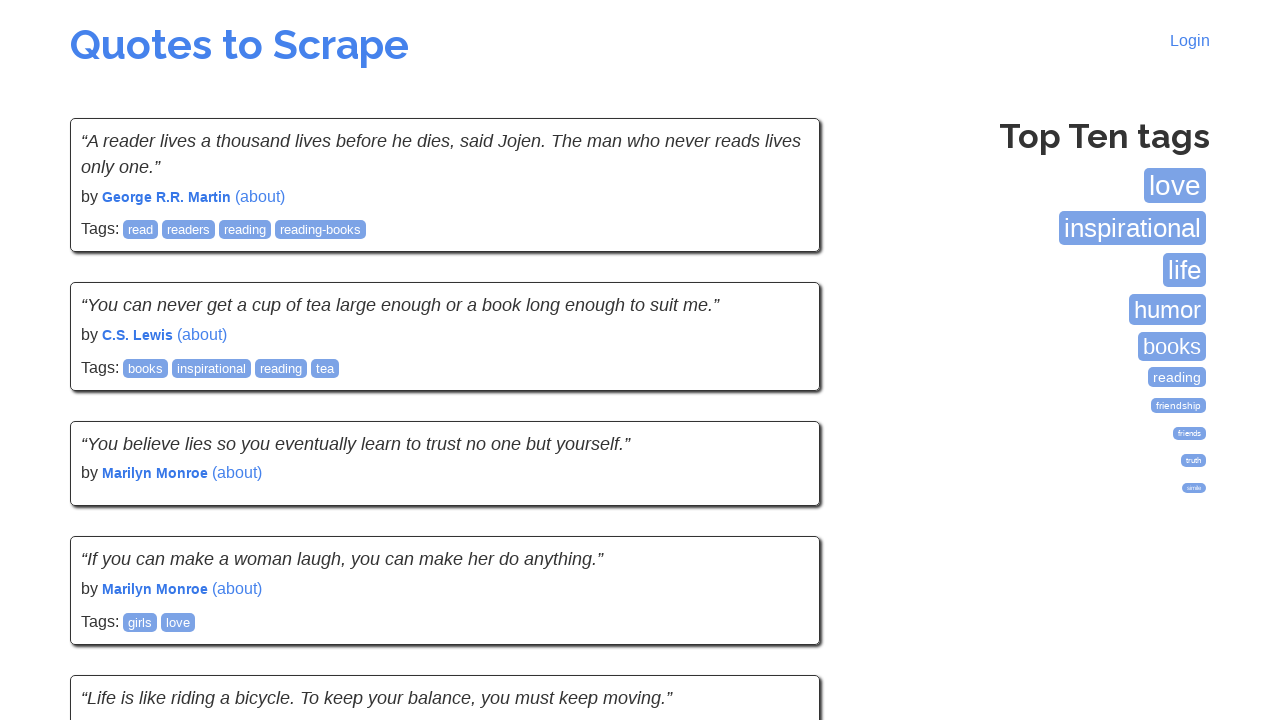

Clicked Next button to navigate to next page at (778, 541) on li.next a
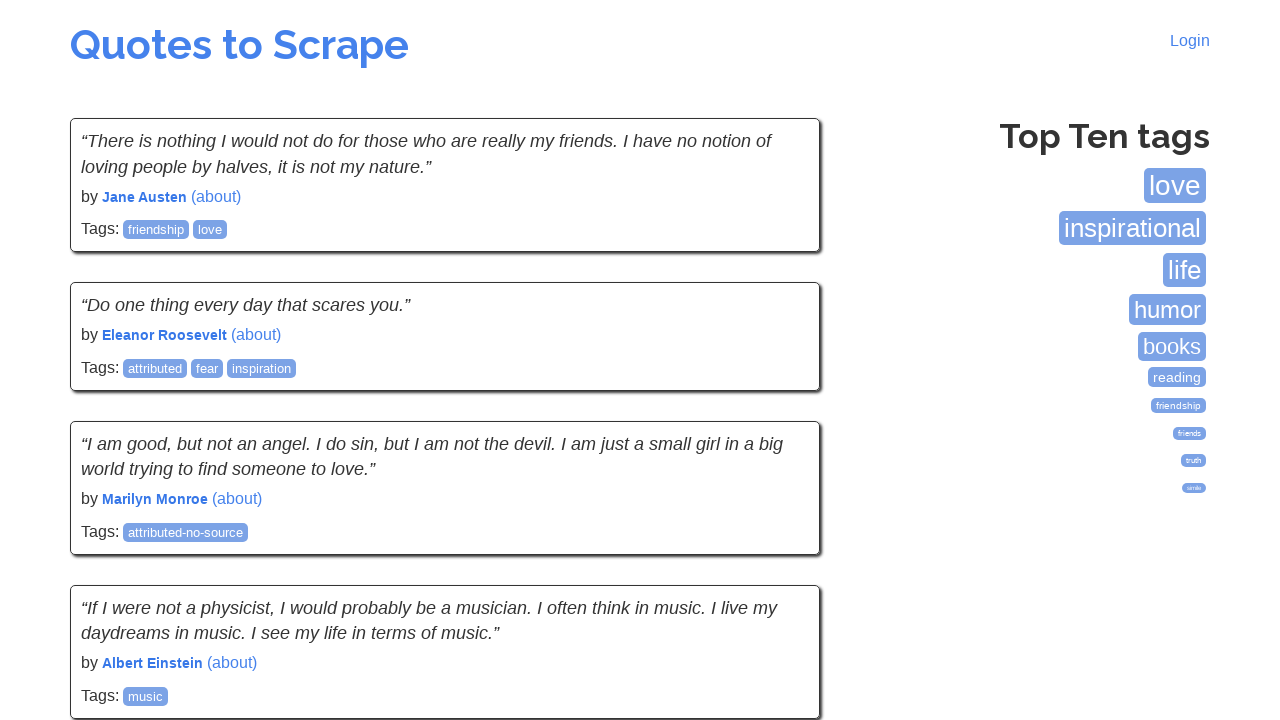

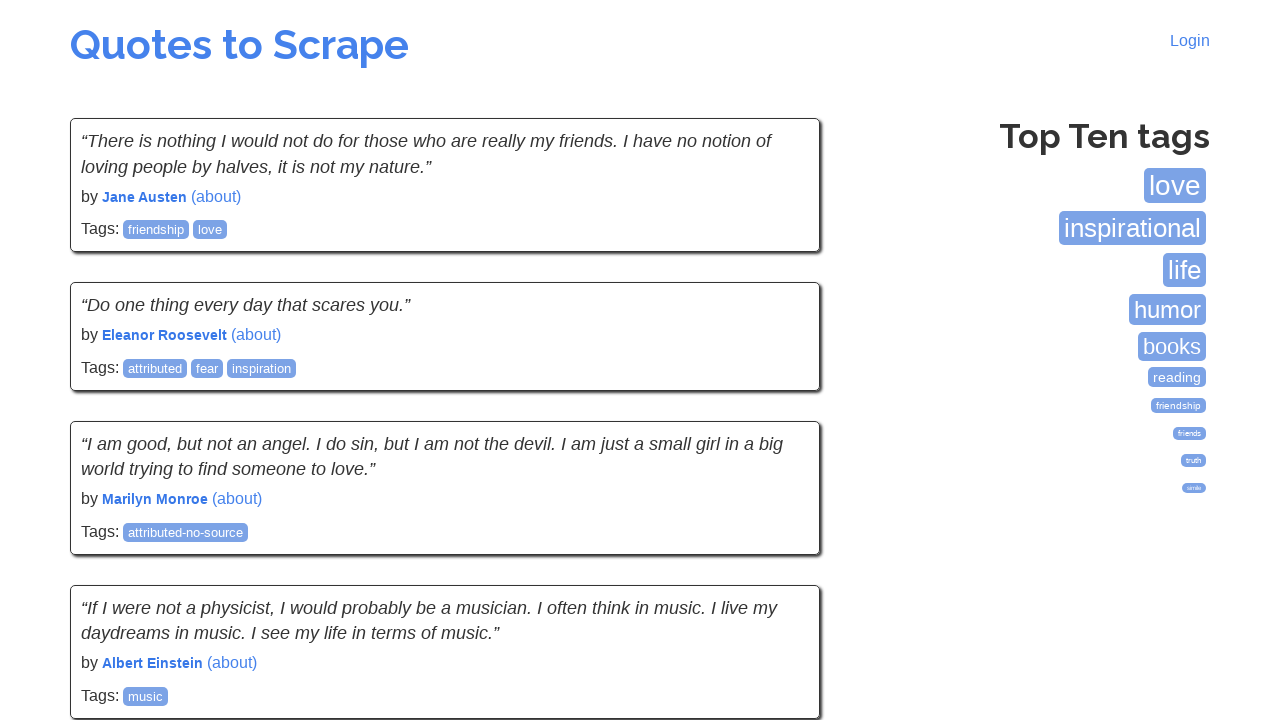